Tests navigation and form interaction on OrangeHRM demo site by clicking forgot password link, navigating back, and filling login form fields

Starting URL: https://opensource-demo.orangehrmlive.com/

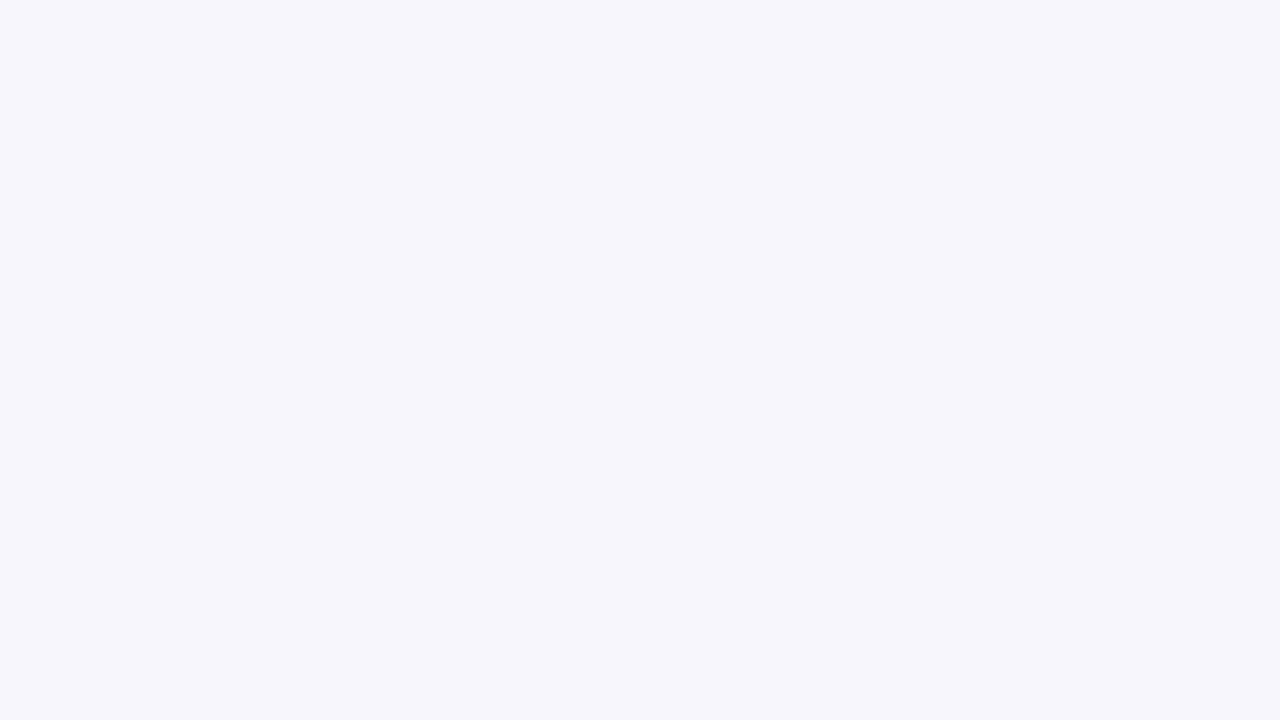

Clicked 'Forgot your password?' link at (512, 586) on .orangehrm-login-forgot
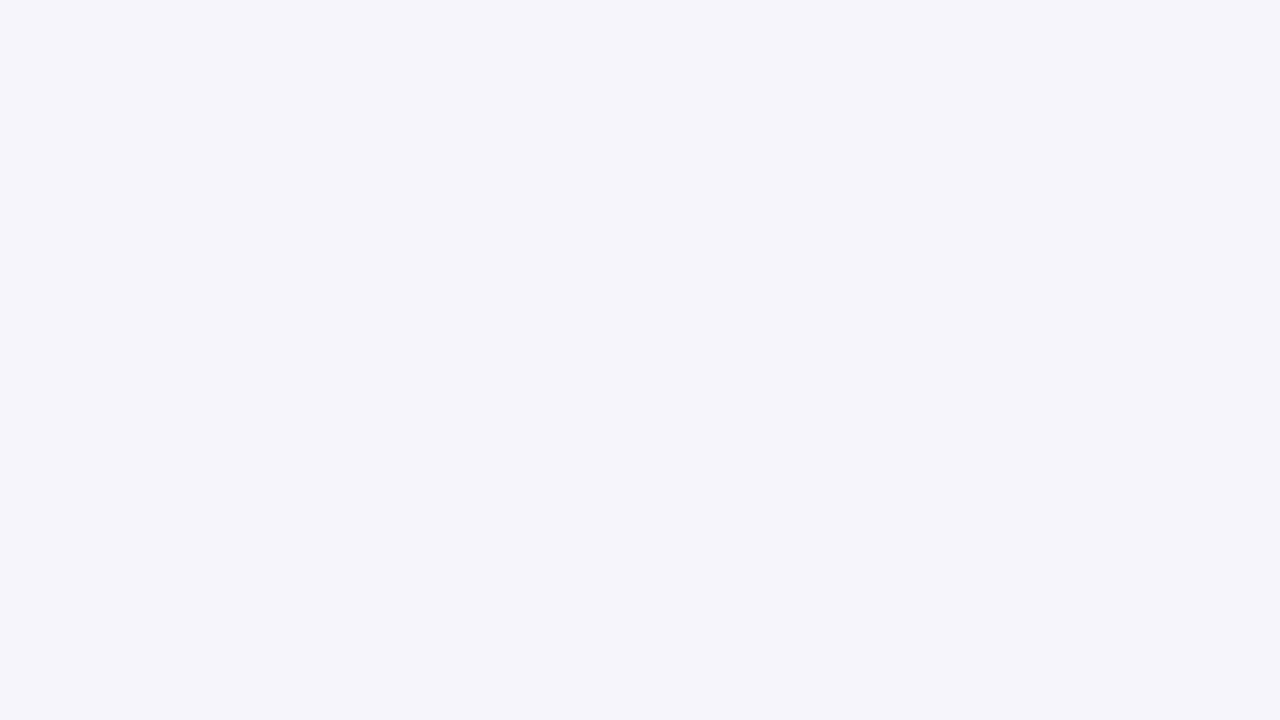

Navigated back to login page
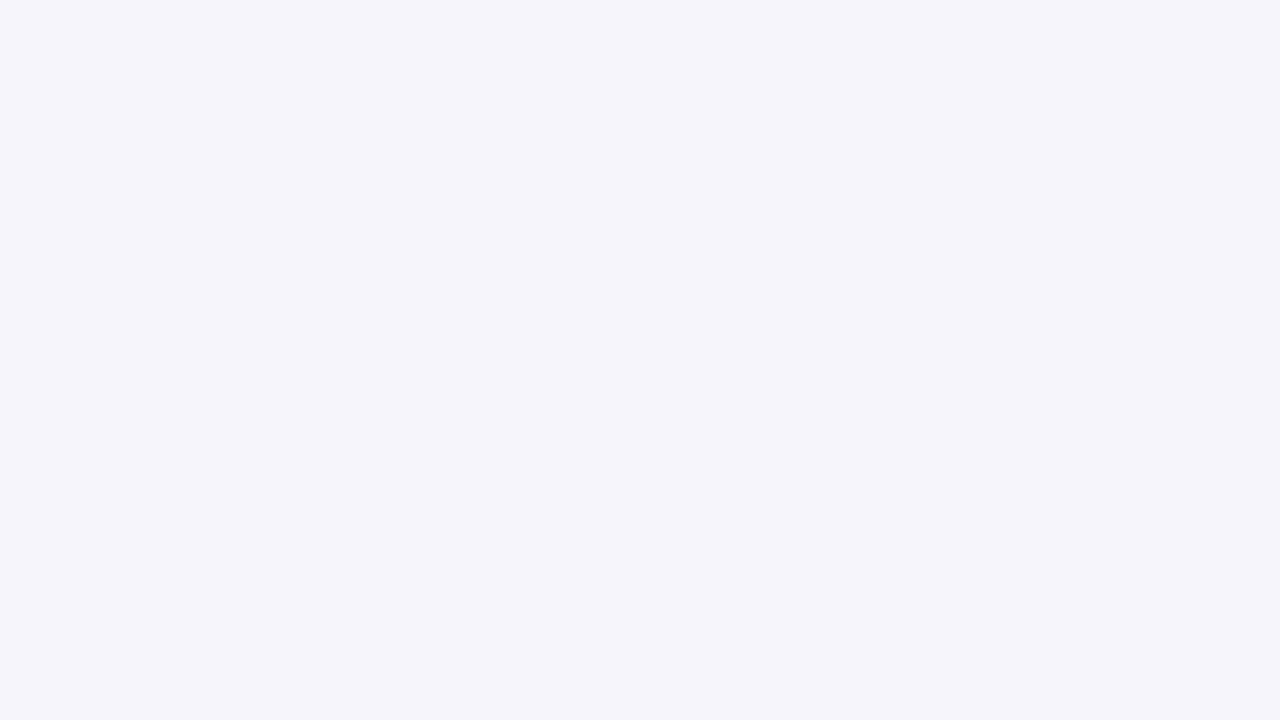

Refreshed the login page
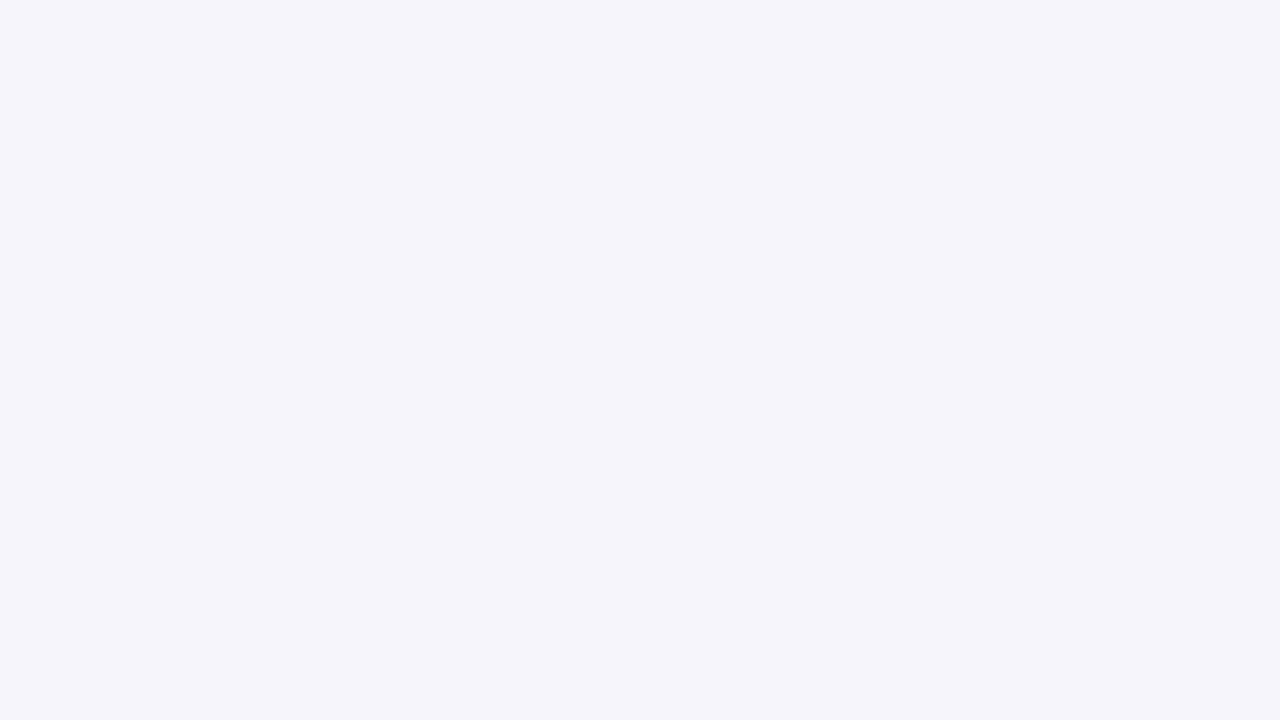

Filled username field with 'testuser547@example.com' on input[name='username']
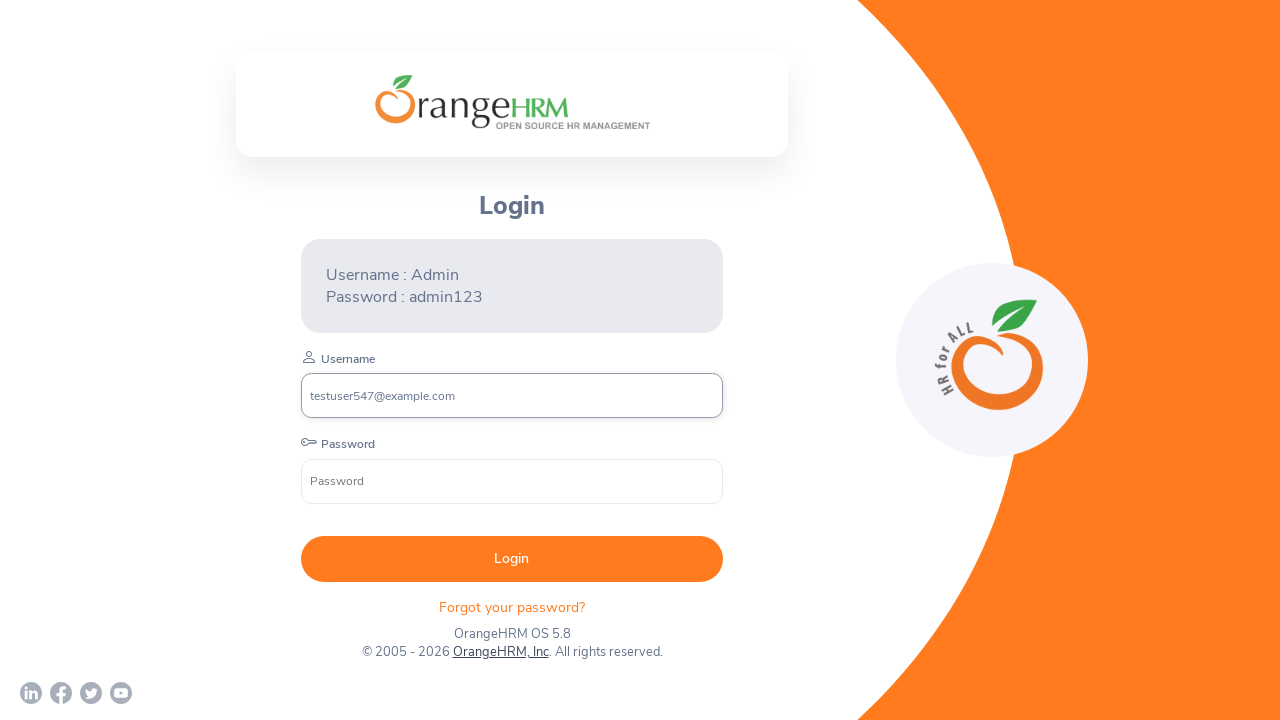

Filled password field with 'TestPass2024' on input[name='password']
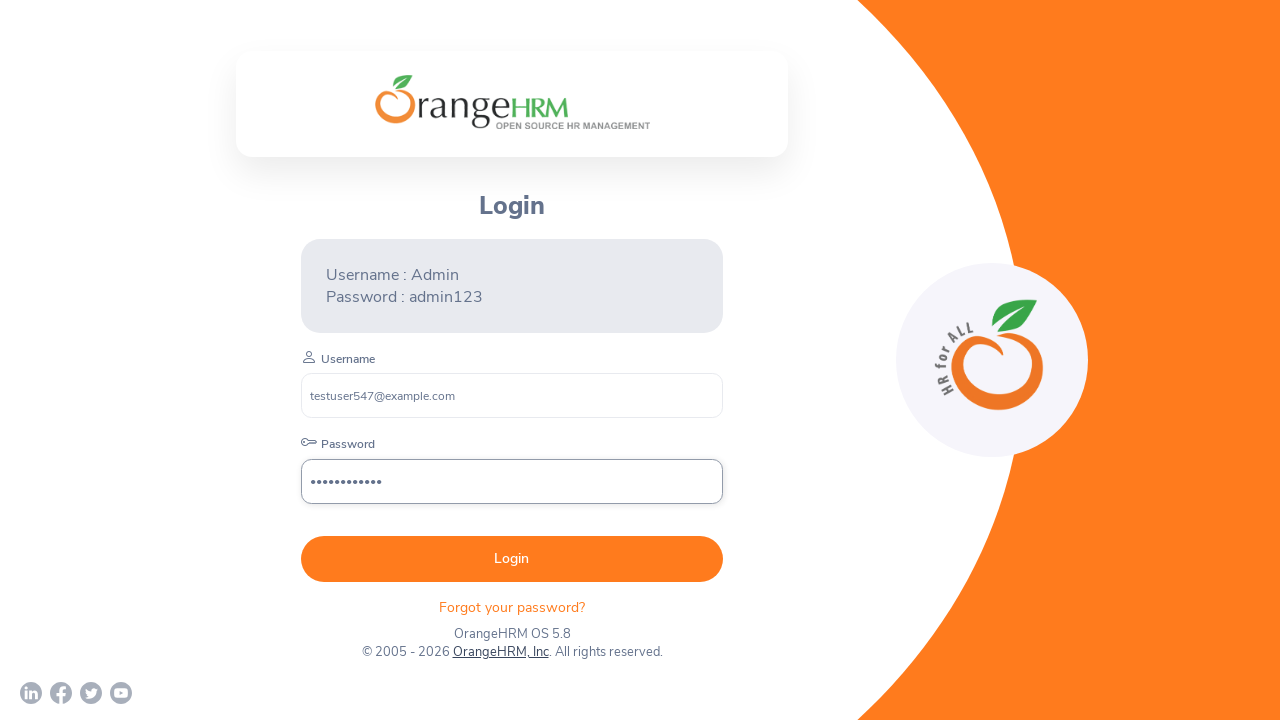

Clicked Login button to submit credentials at (512, 559) on button[type='submit']
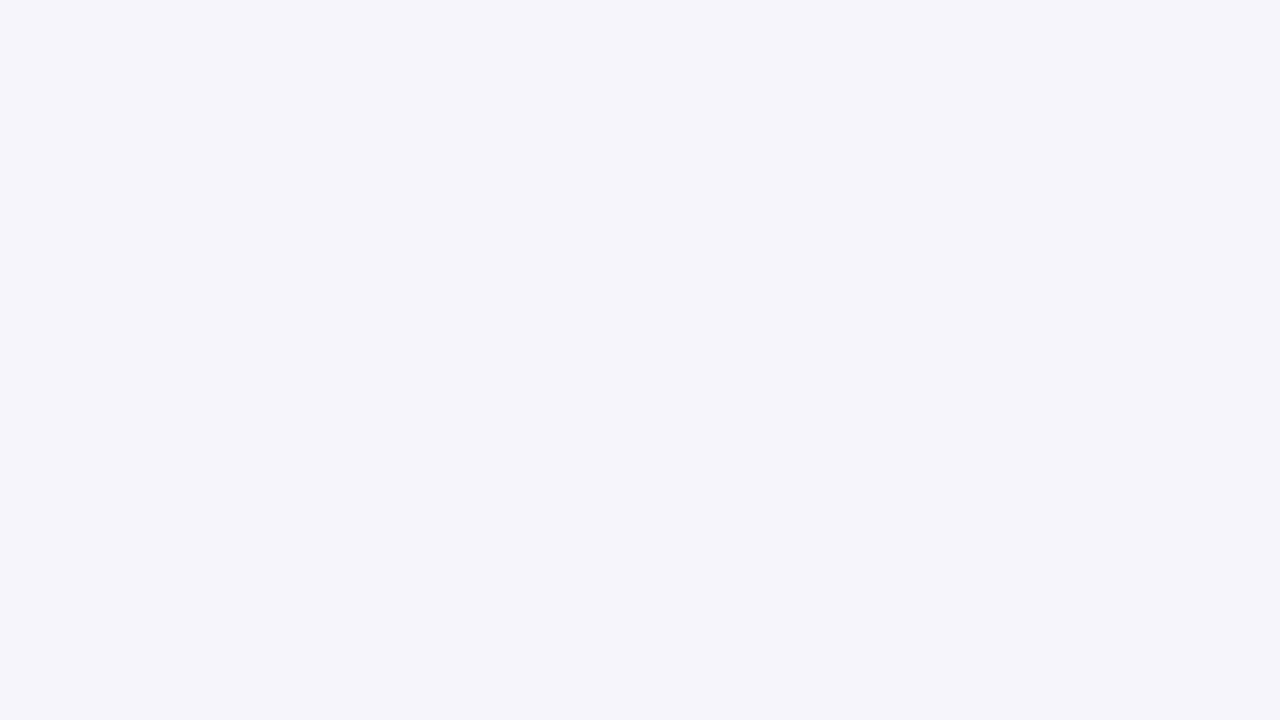

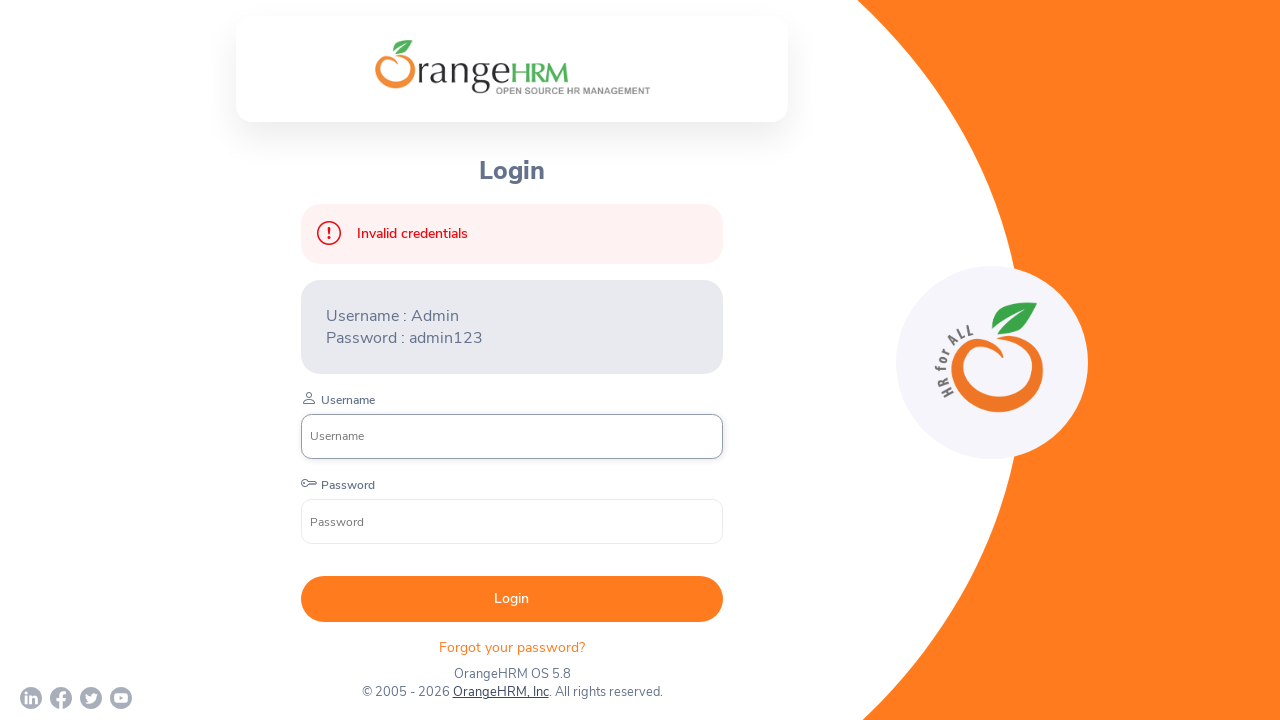